Tests the DemoQA practice form with minimum required fields (name, gender, phone) and verifies successful submission.

Starting URL: https://demoqa.com/automation-practice-form

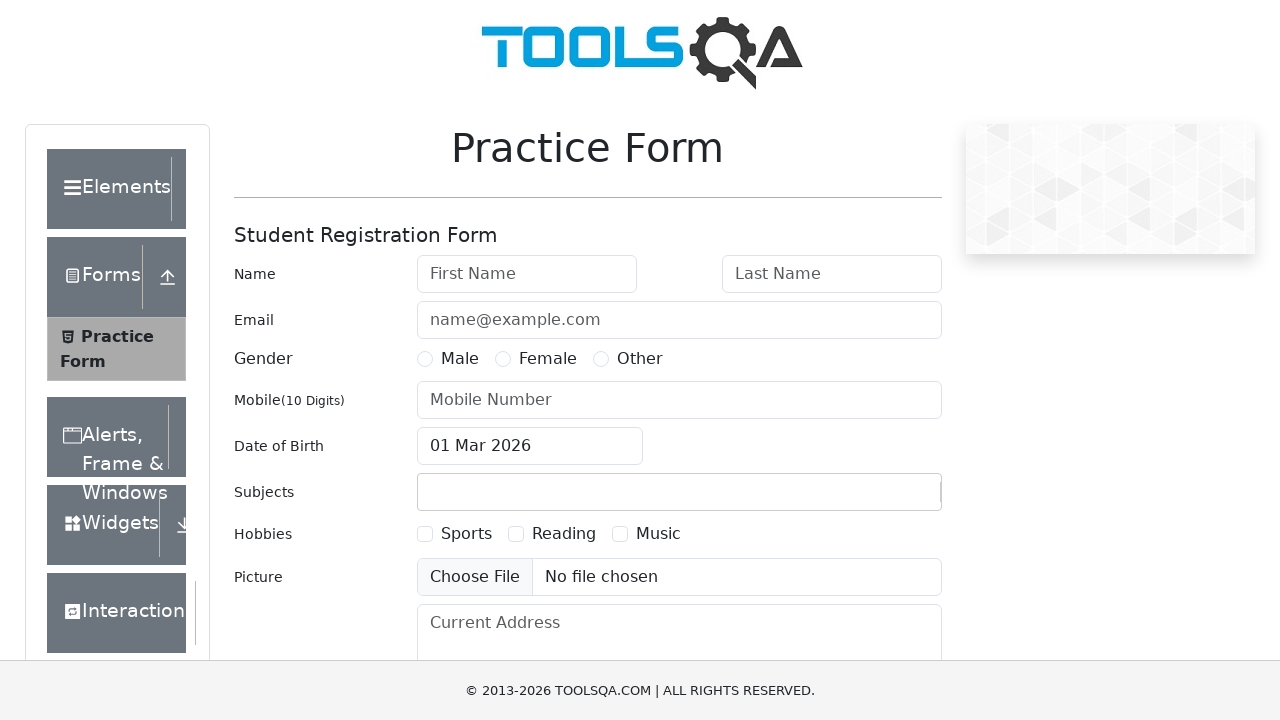

Filled first name field with 'Igor' on #firstName
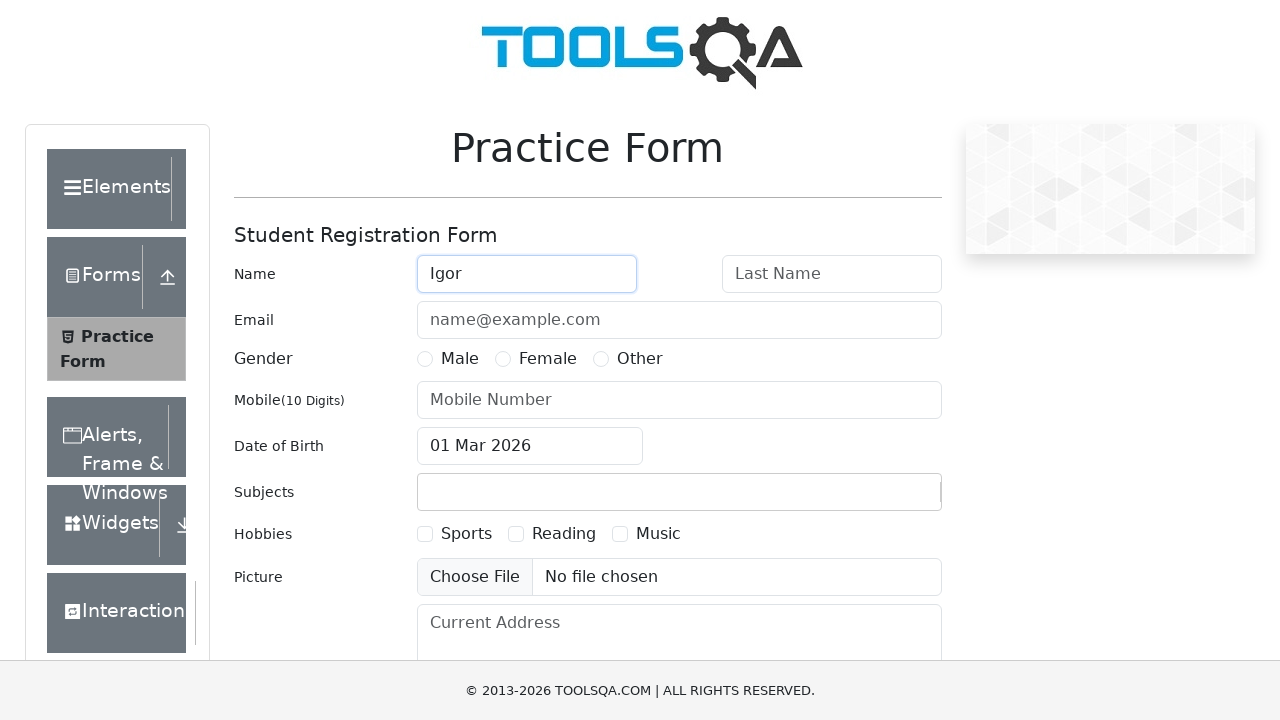

Filled last name field with 'Trubikhov' on #lastName
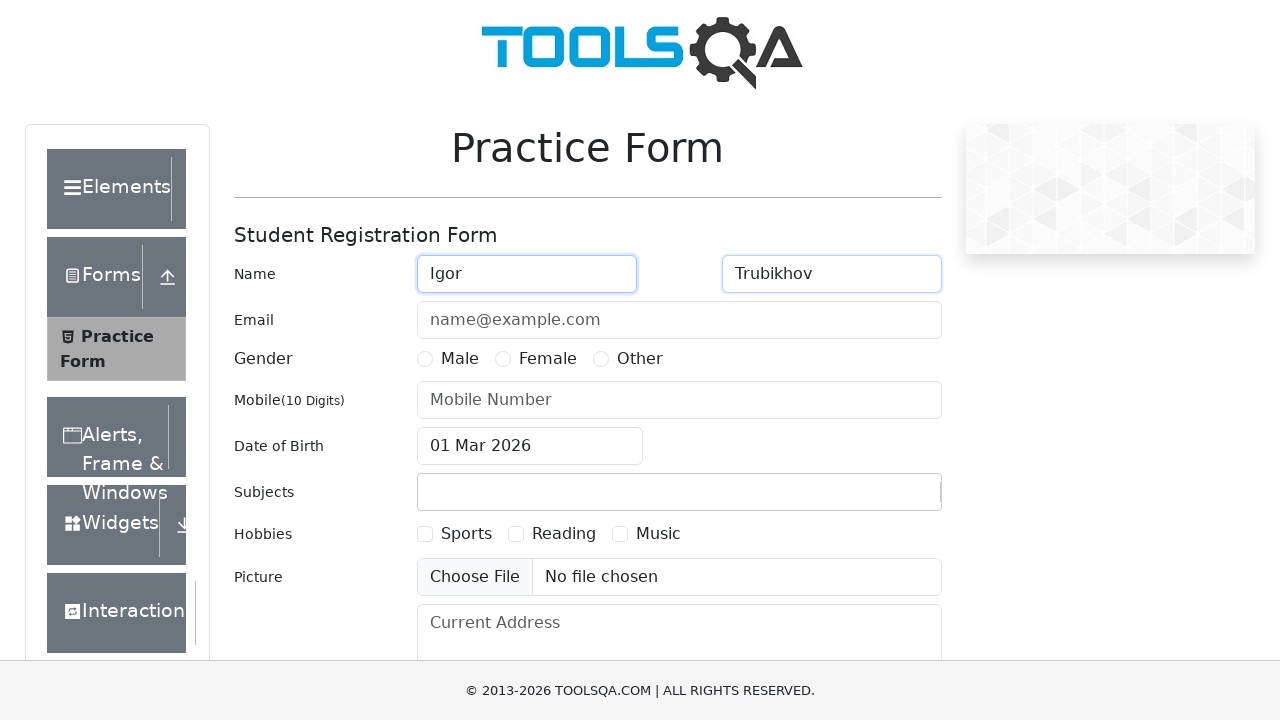

Selected Male gender option at (460, 359) on label[for='gender-radio-1']
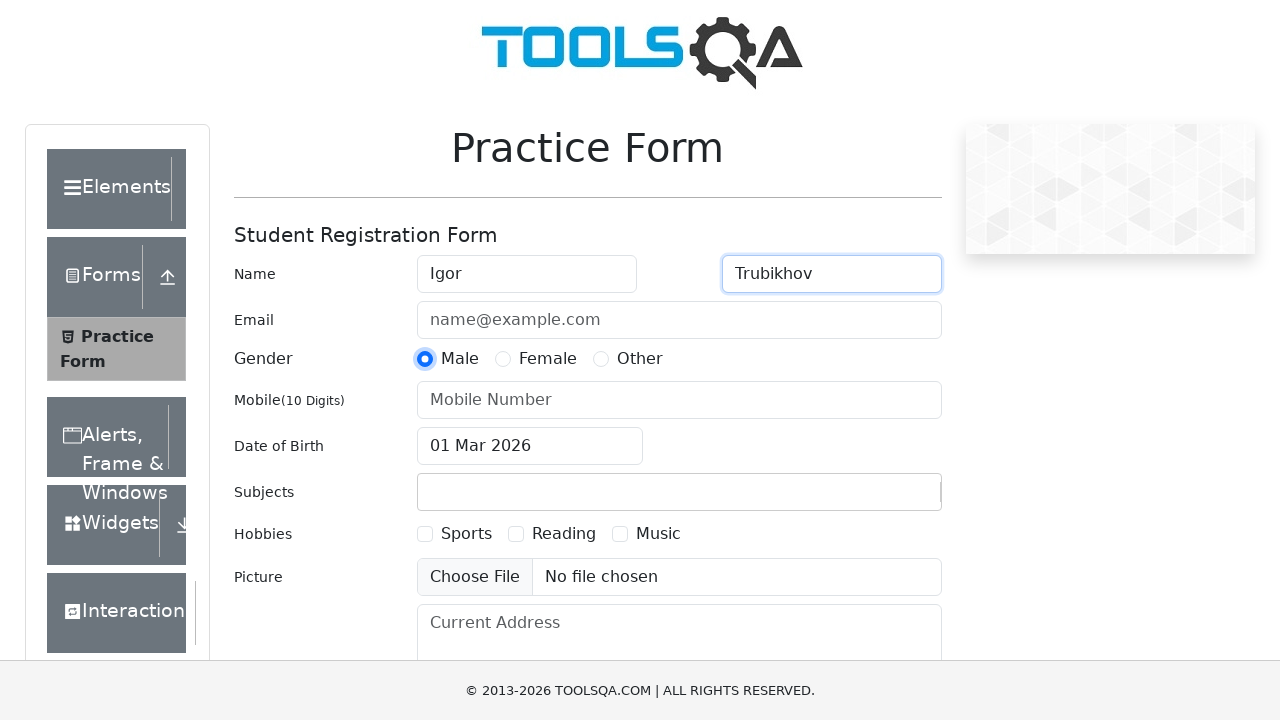

Filled phone number field with '8952381104' on #userNumber
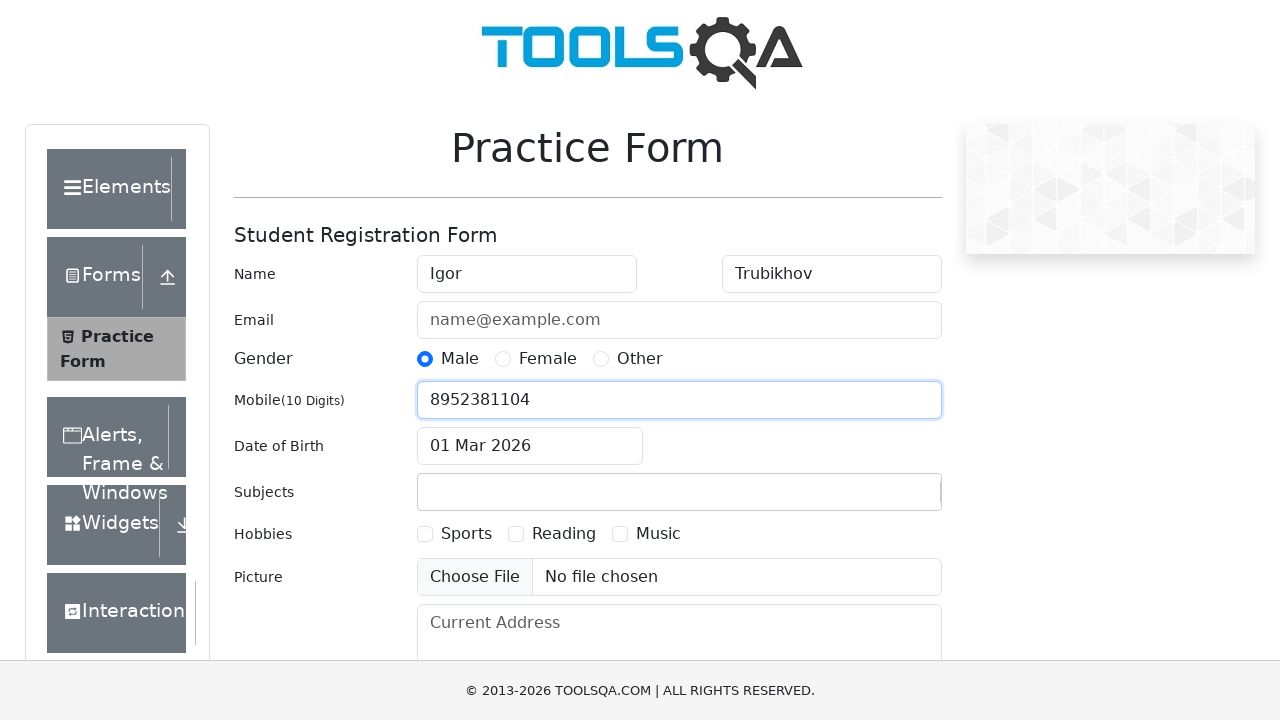

Clicked submit button to submit the form at (885, 499) on #submit
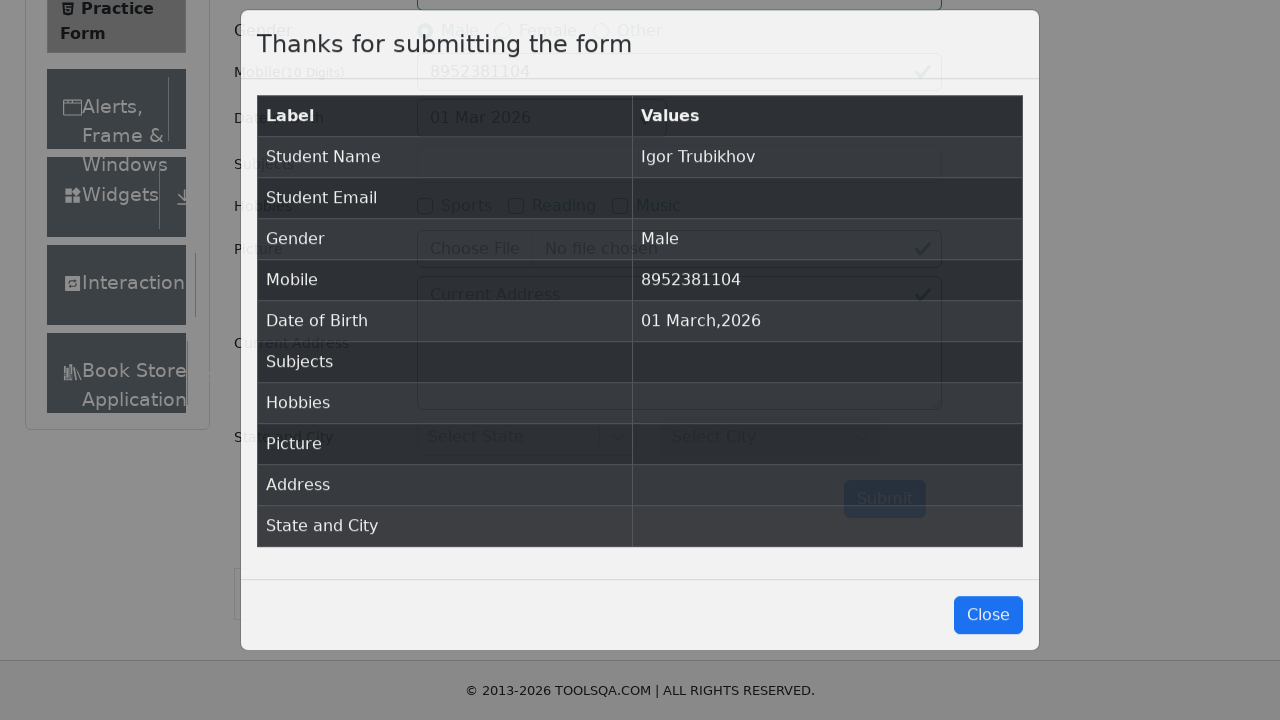

Success modal dialog appeared
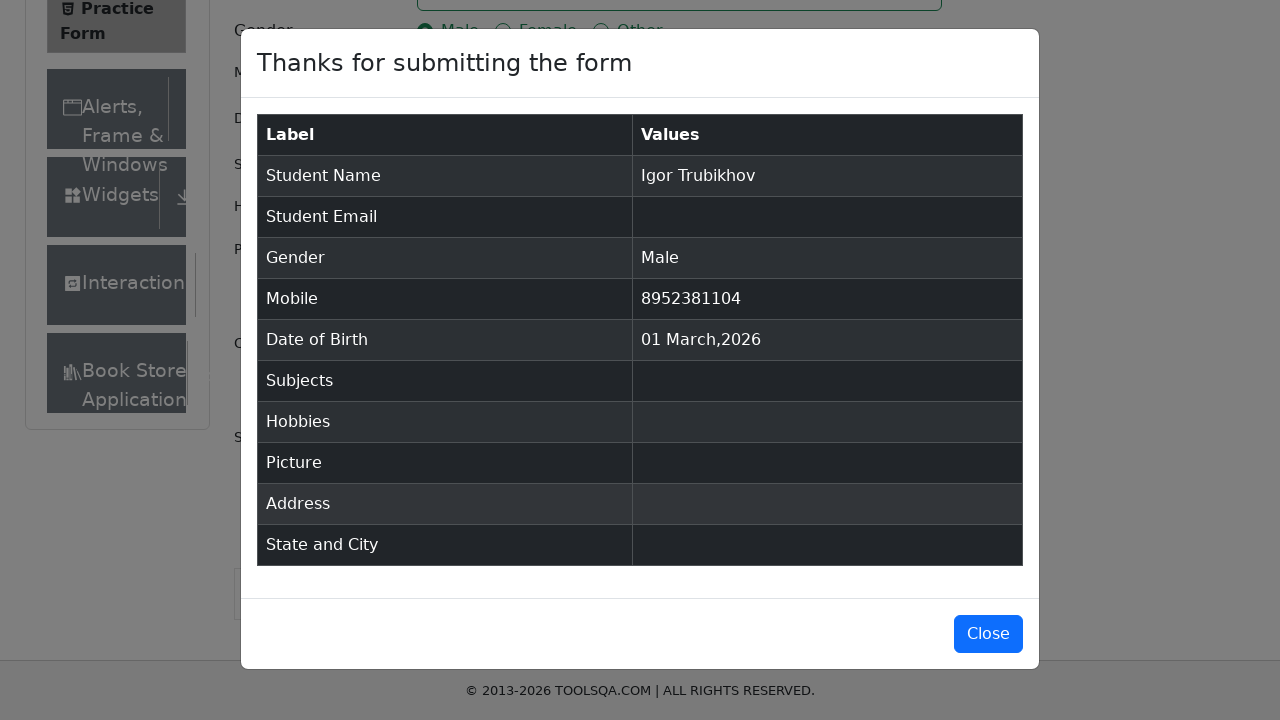

Verified success message 'Thanks for submitting the form' in modal header
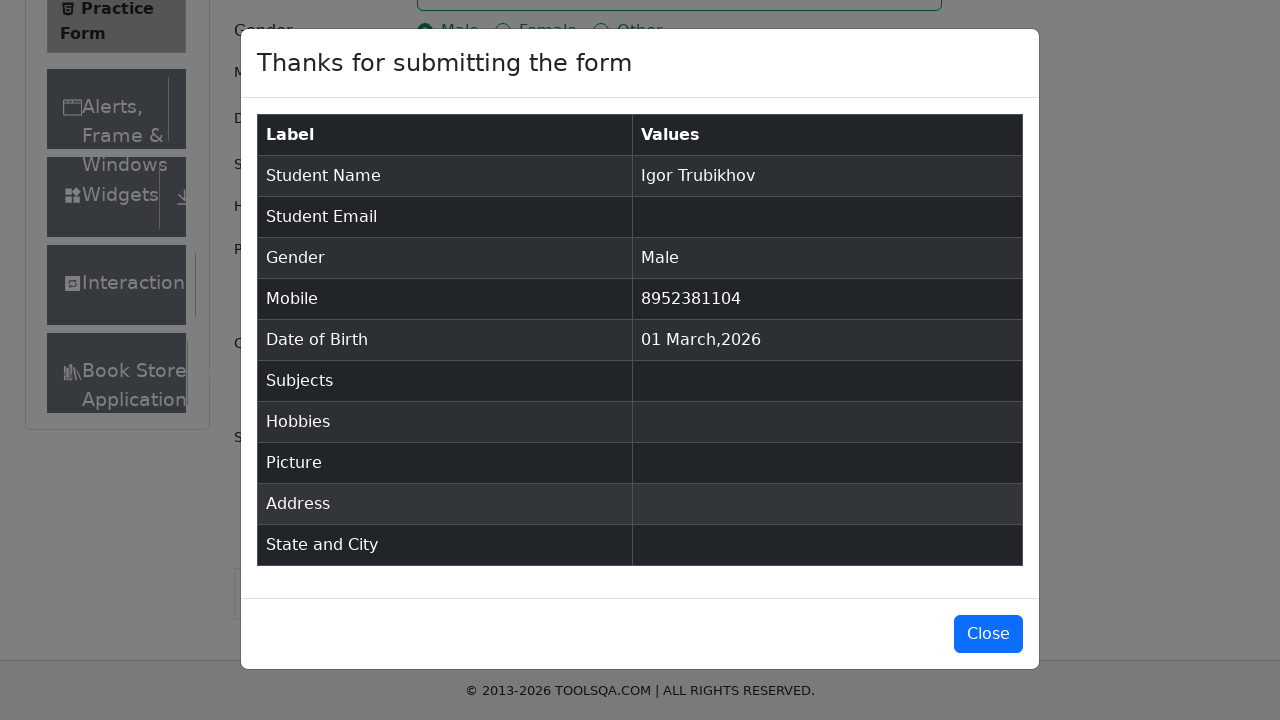

Verified first name 'Igor' appears in submission results table
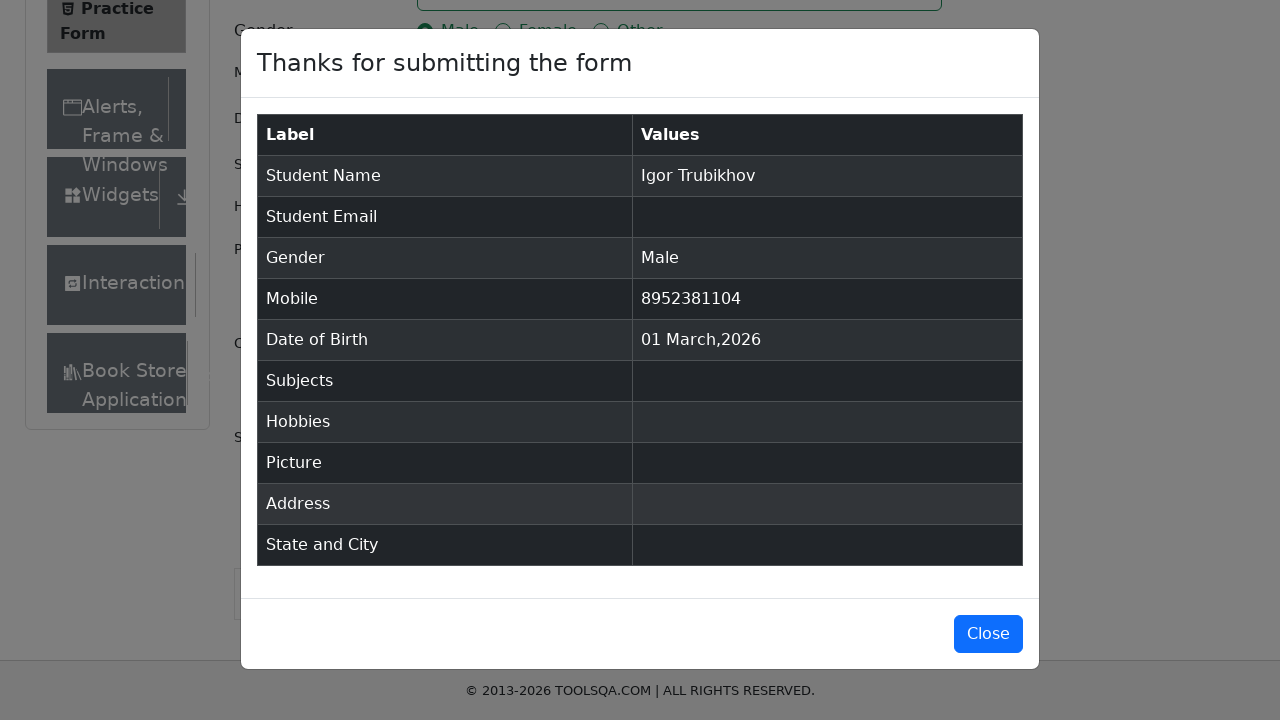

Verified last name 'Trubikhov' appears in submission results table
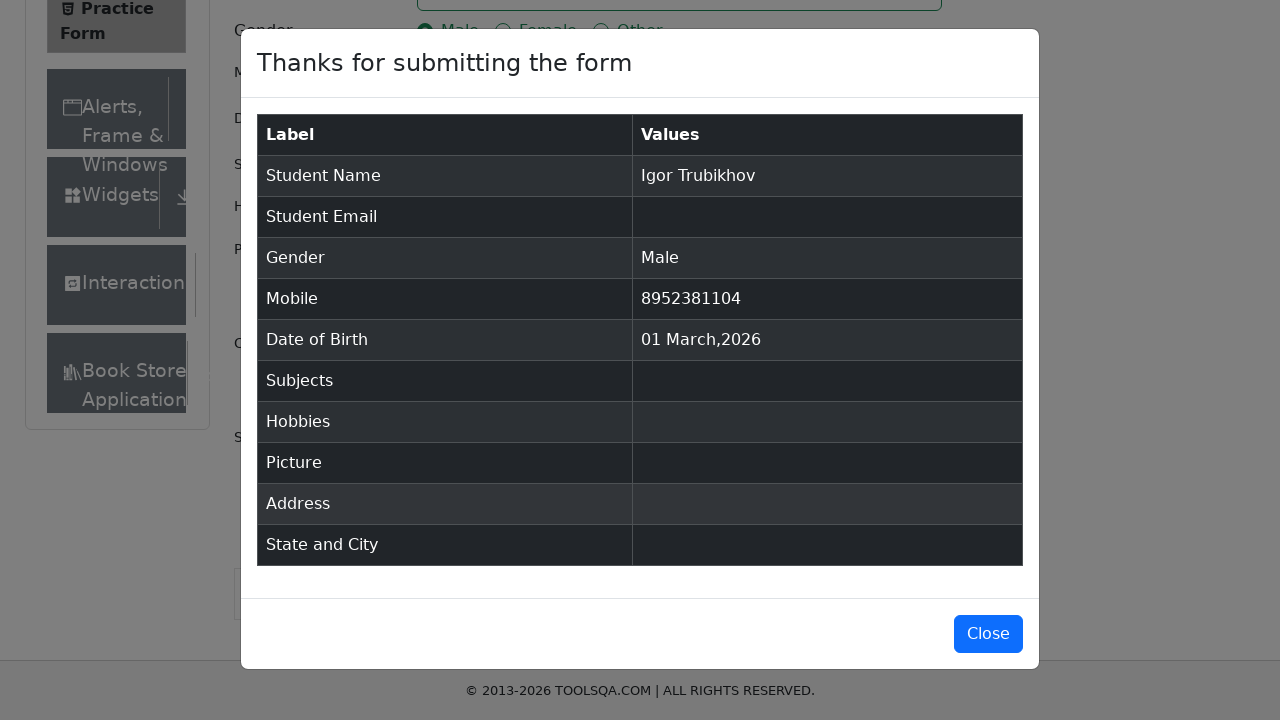

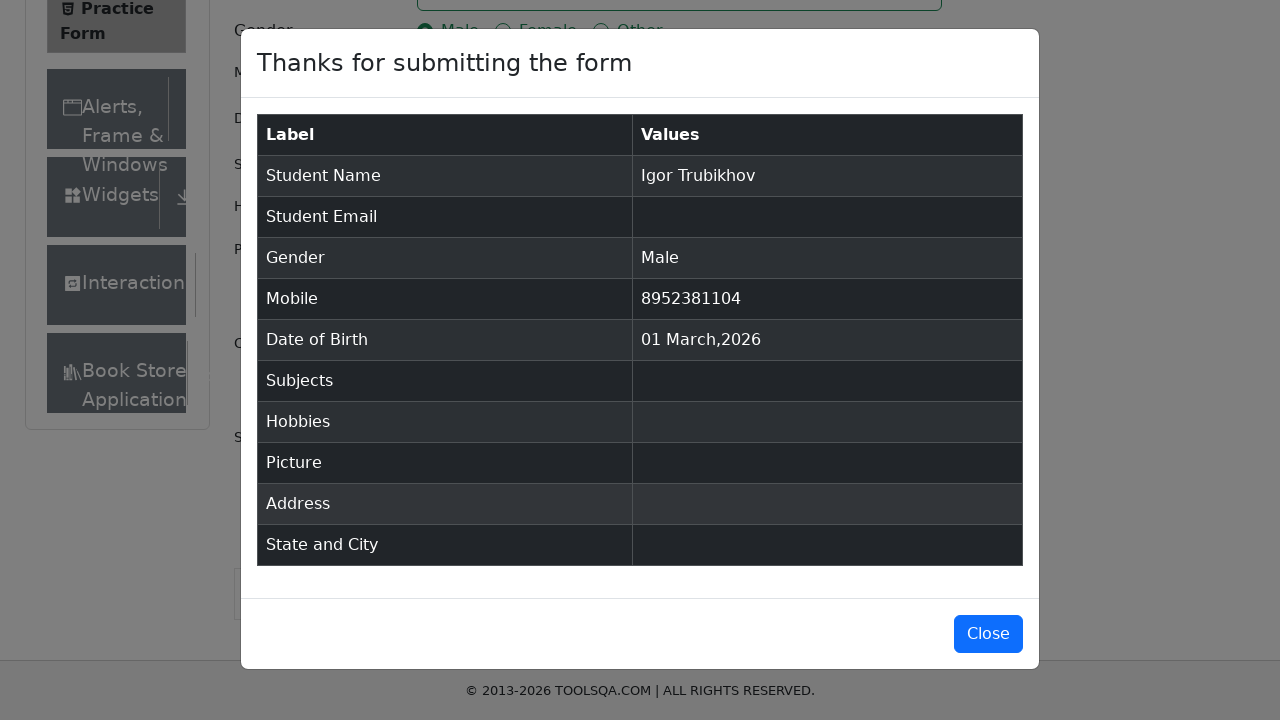